Tests form input functionality by entering a phone number, clearing the field, and entering a new value using ActionChains

Starting URL: https://demo.automationtesting.in/Register.html

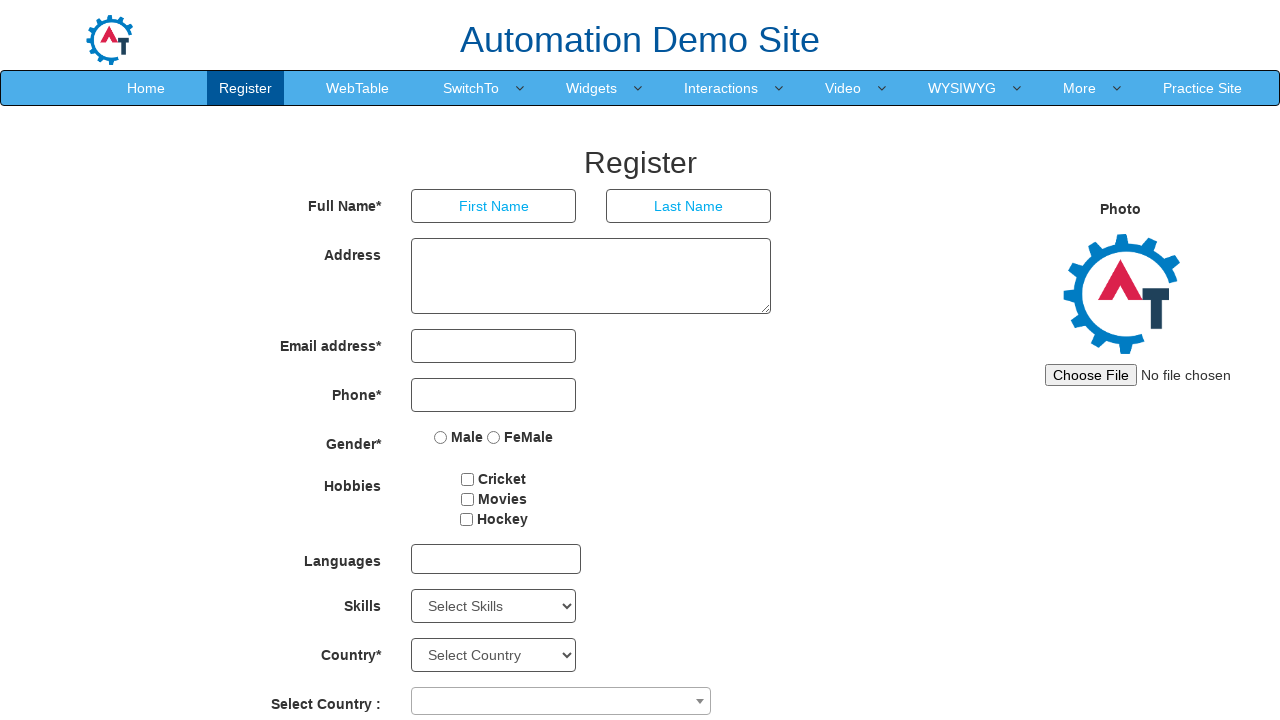

Filled phone input field with initial value '596184' on input[type='tel']
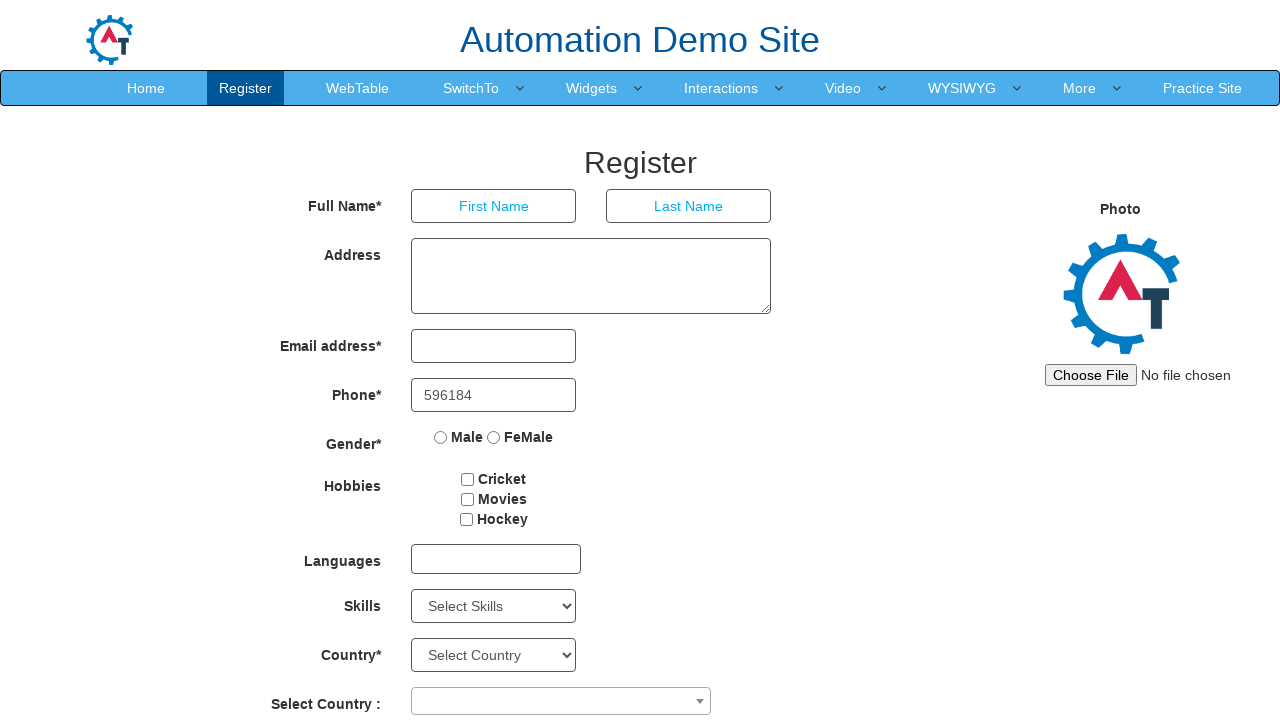

Cleared phone input field on input[type='tel']
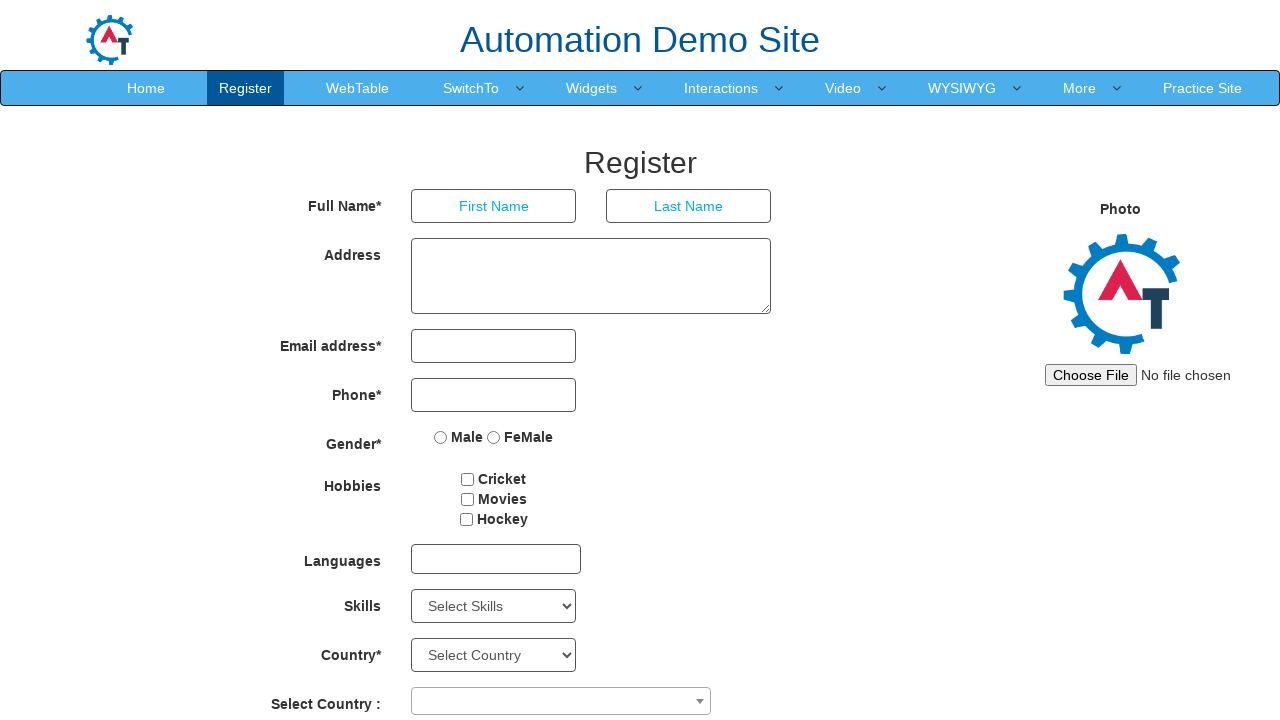

Filled phone input field with new value '100000' on input[type='tel']
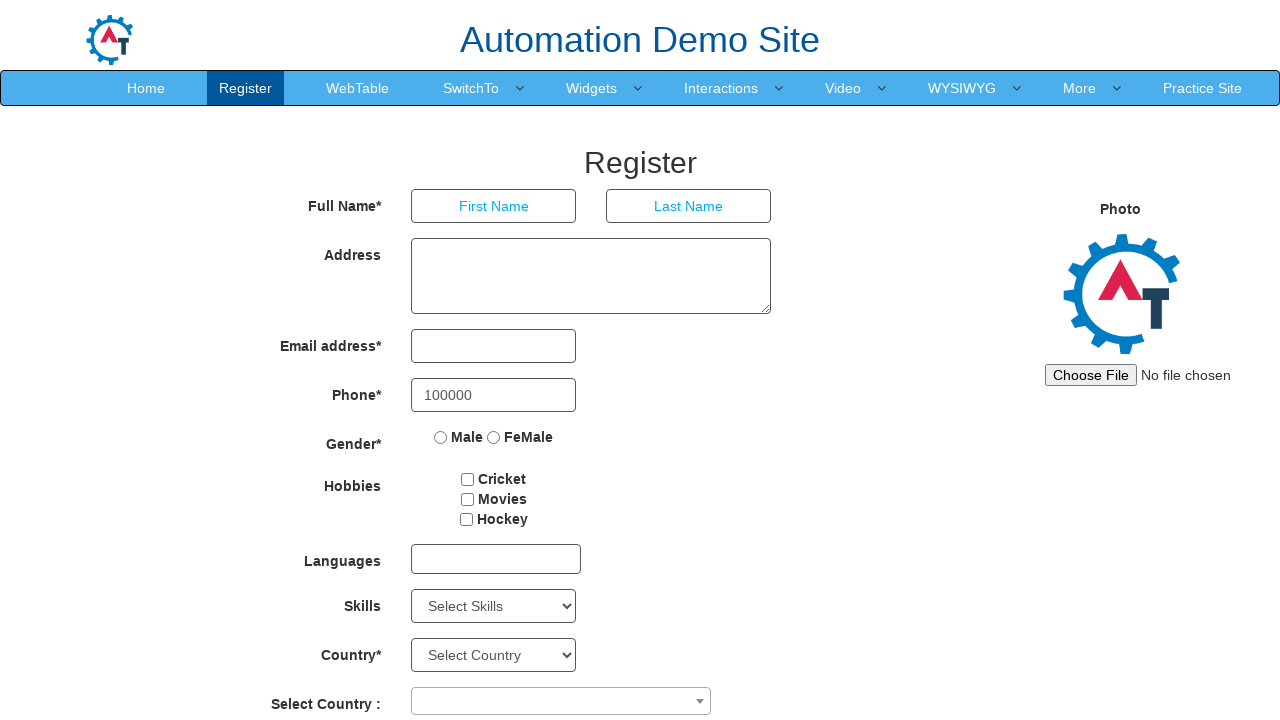

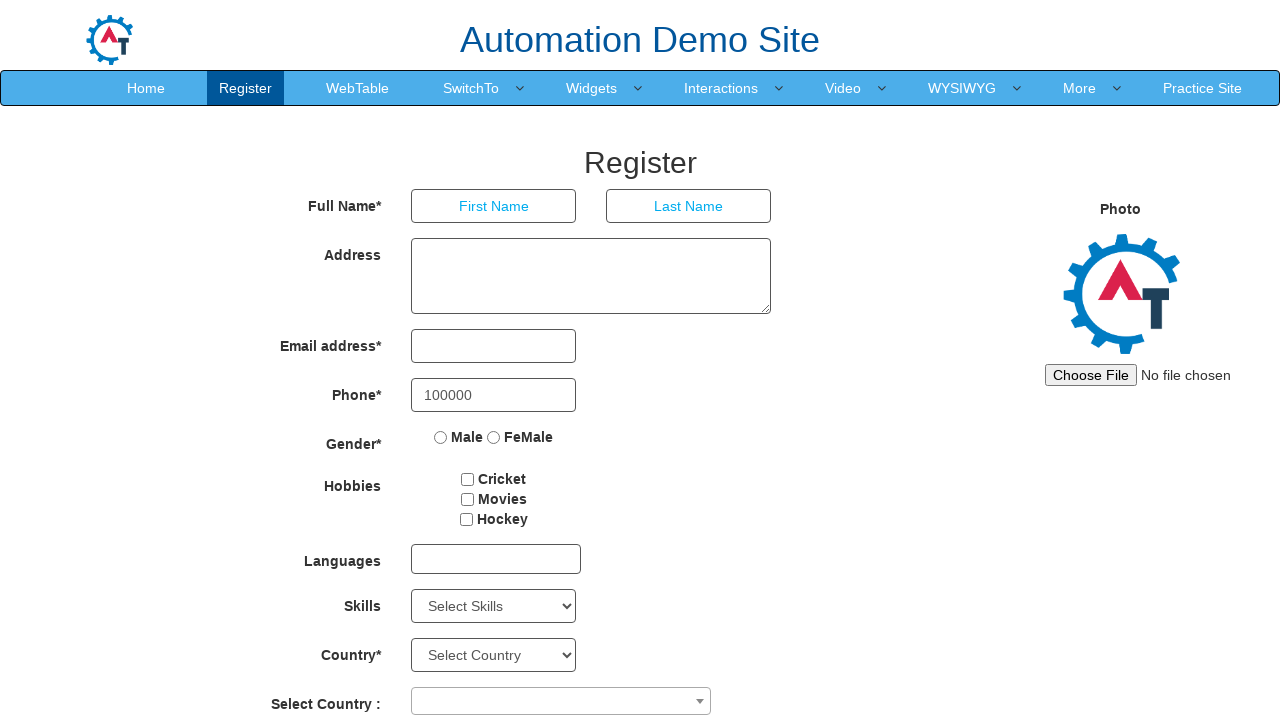